Tests iframe handling by switching to an iframe containing a TinyMCE editor, verifying the default text is displayed, then switching back to the main page to verify the header text.

Starting URL: https://practice.cydeo.com/iframe

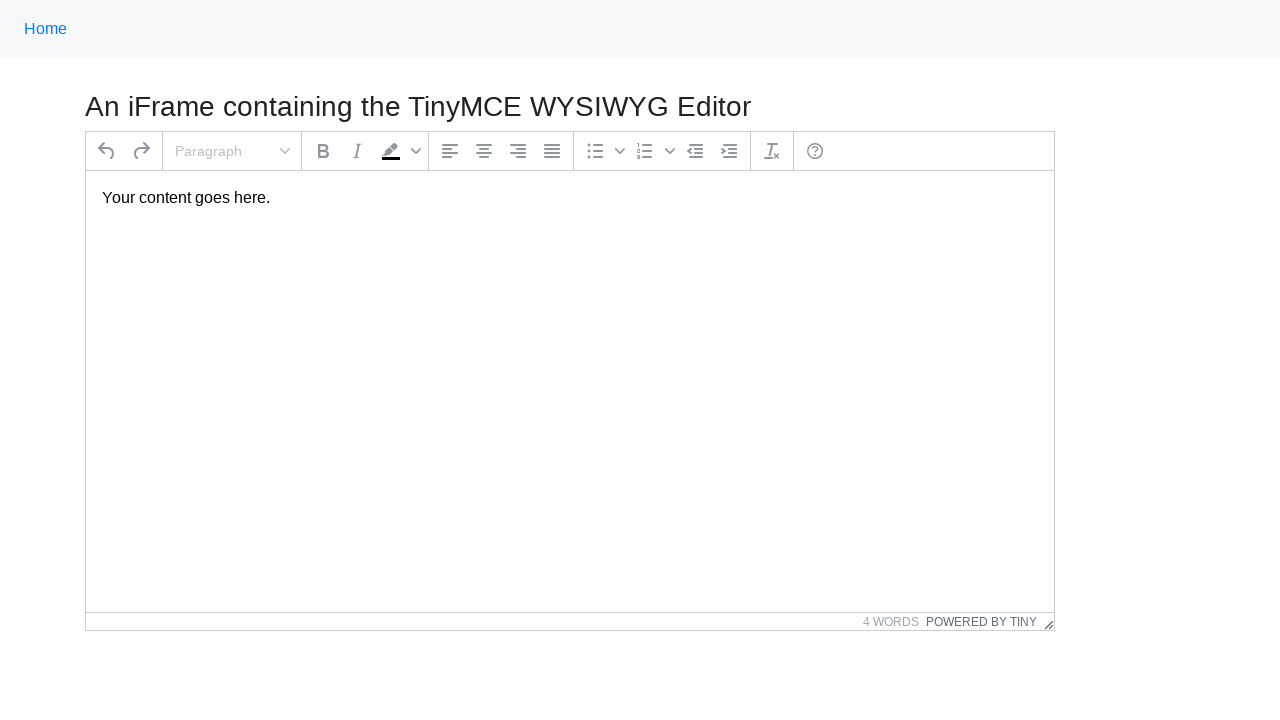

Navigated to iframe practice page
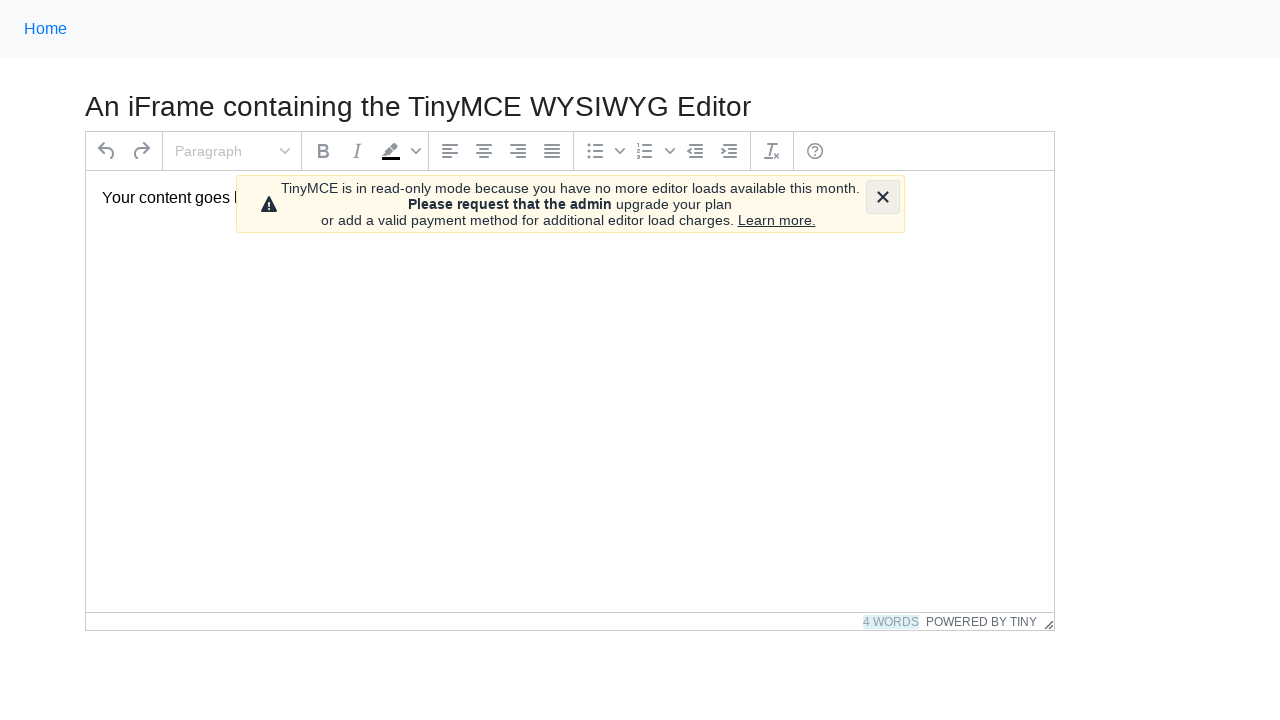

Located TinyMCE iframe element
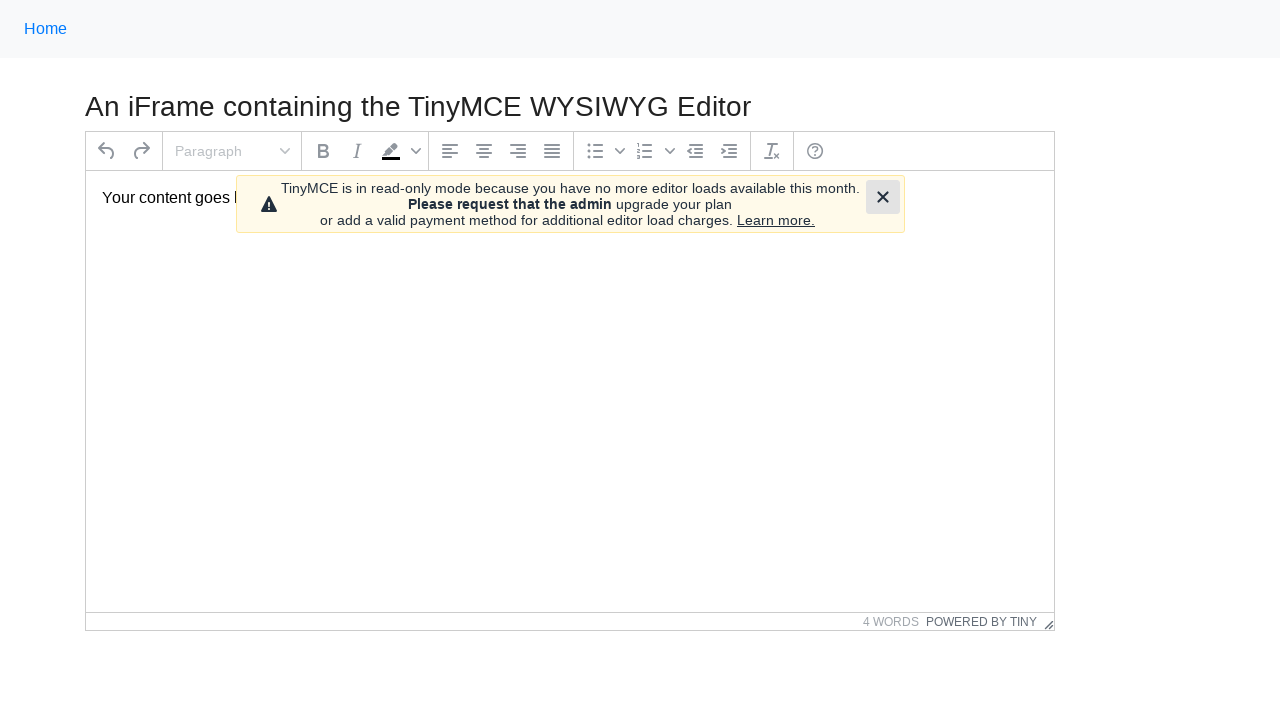

Located paragraph element inside iframe
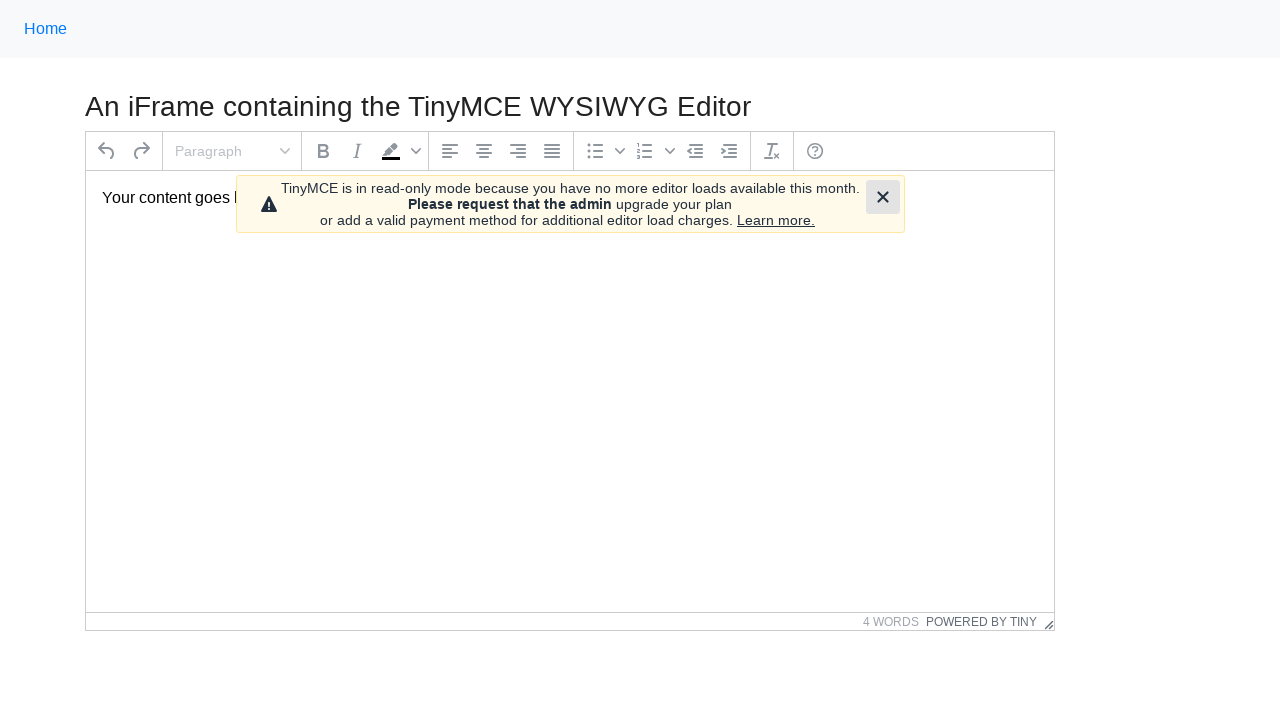

Verified paragraph text is visible inside iframe
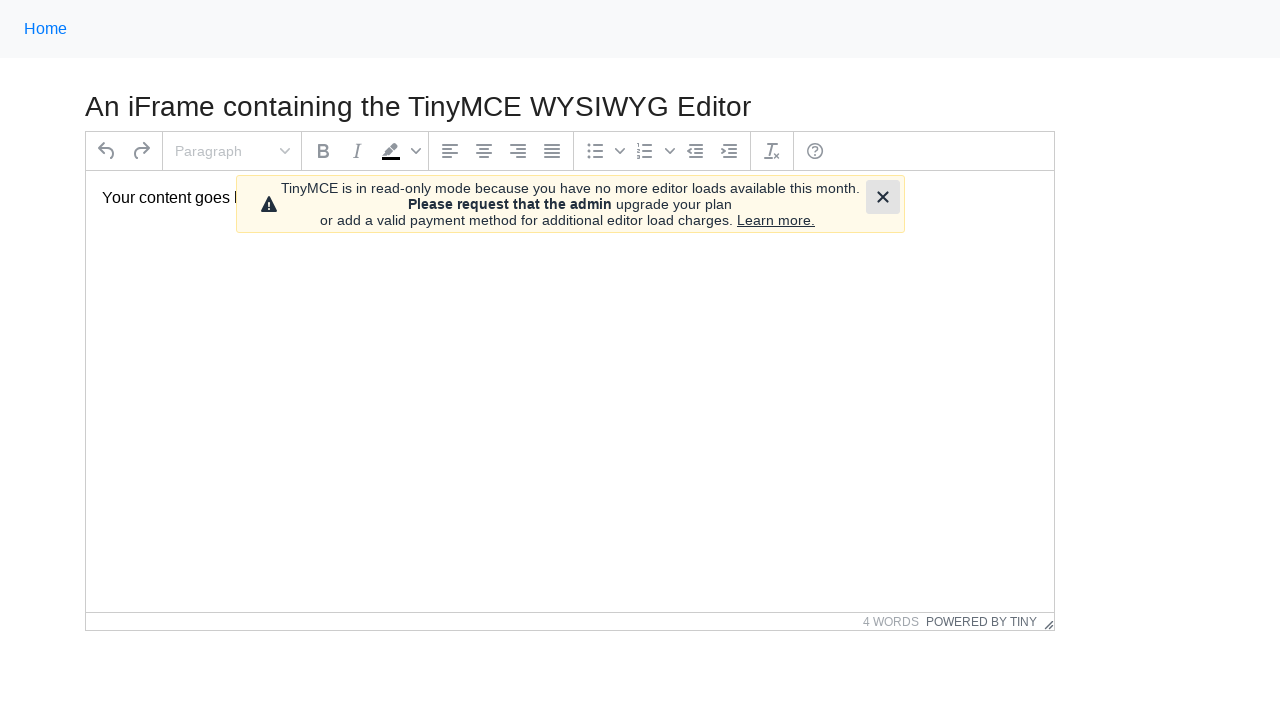

Located header element on main page
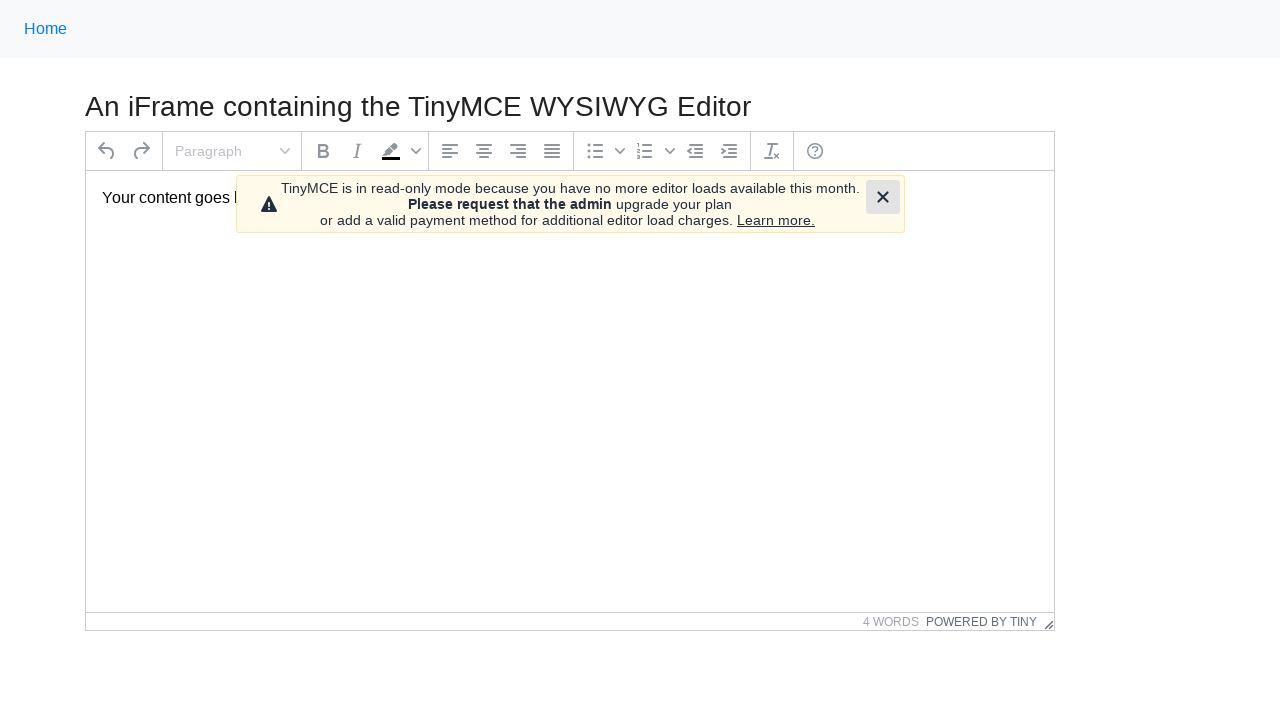

Verified header text is visible on main page
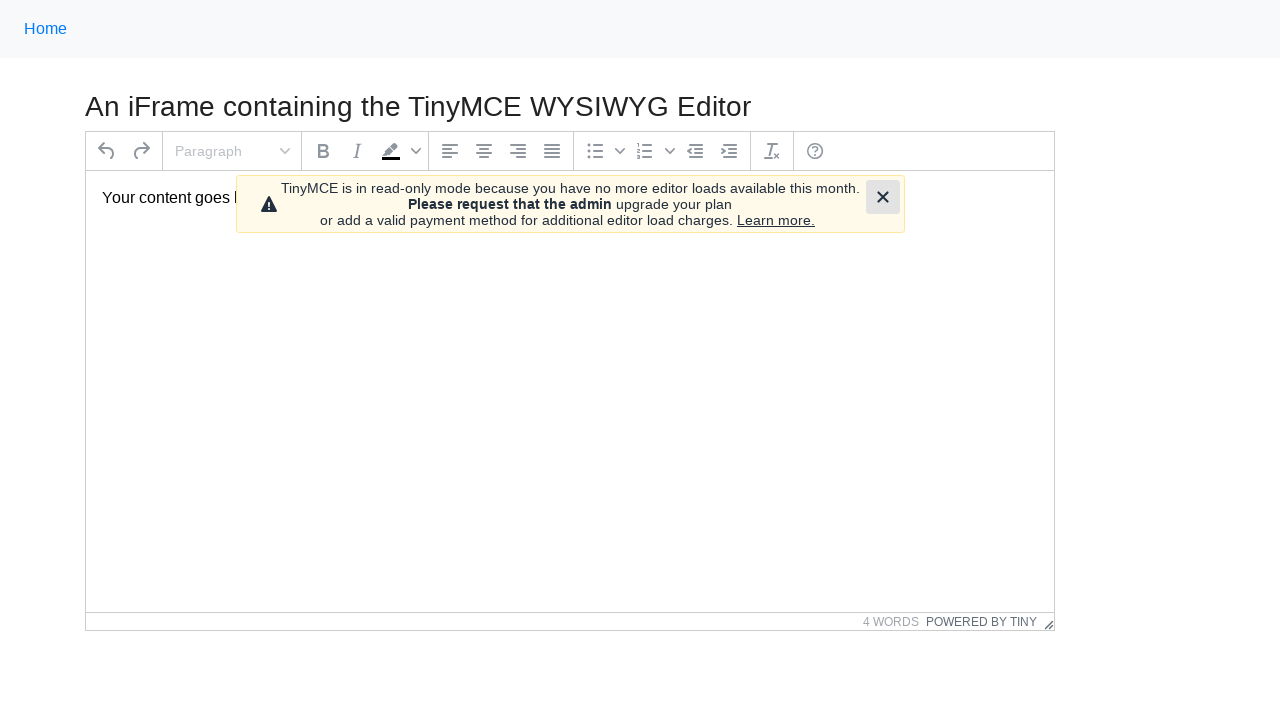

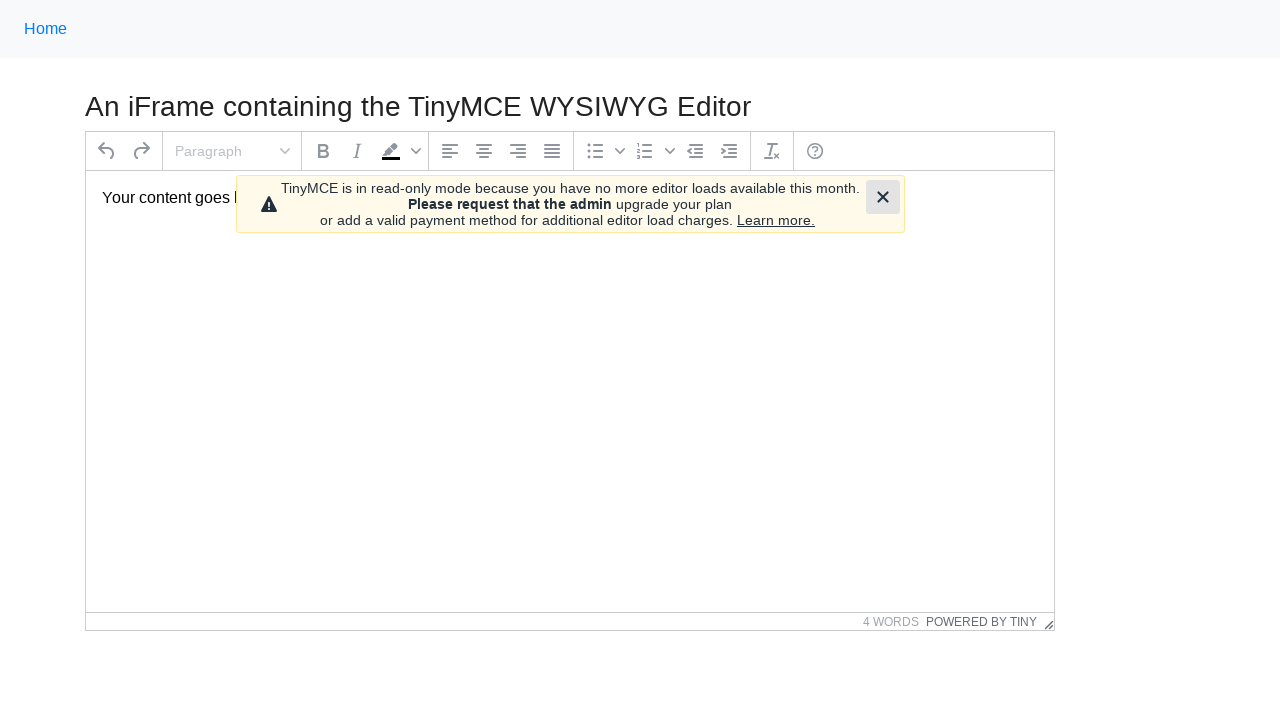